Navigates to Healthcare page via the Verticals dropdown menu

Starting URL: https://www.tranktechnologies.com/

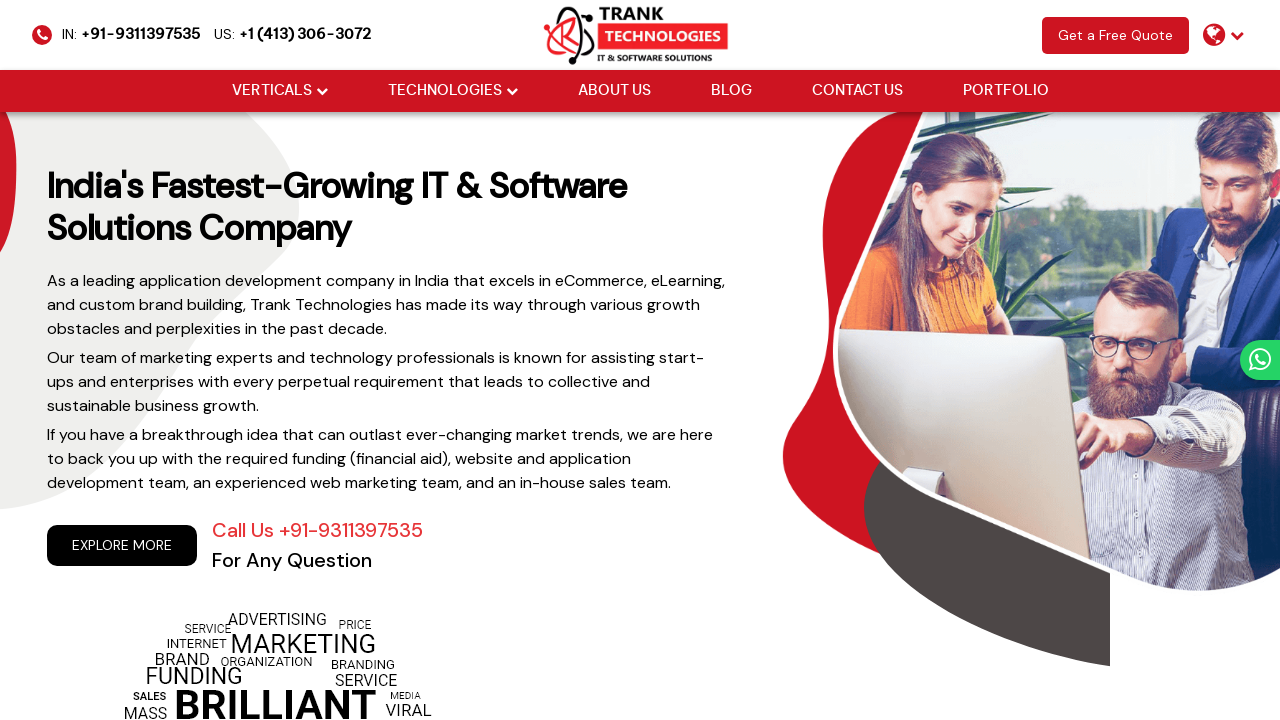

Hovered over Verticals dropdown menu at (272, 91) on xpath=//li[@class='drop_down']//a[@href='#'][normalize-space()='Verticals']
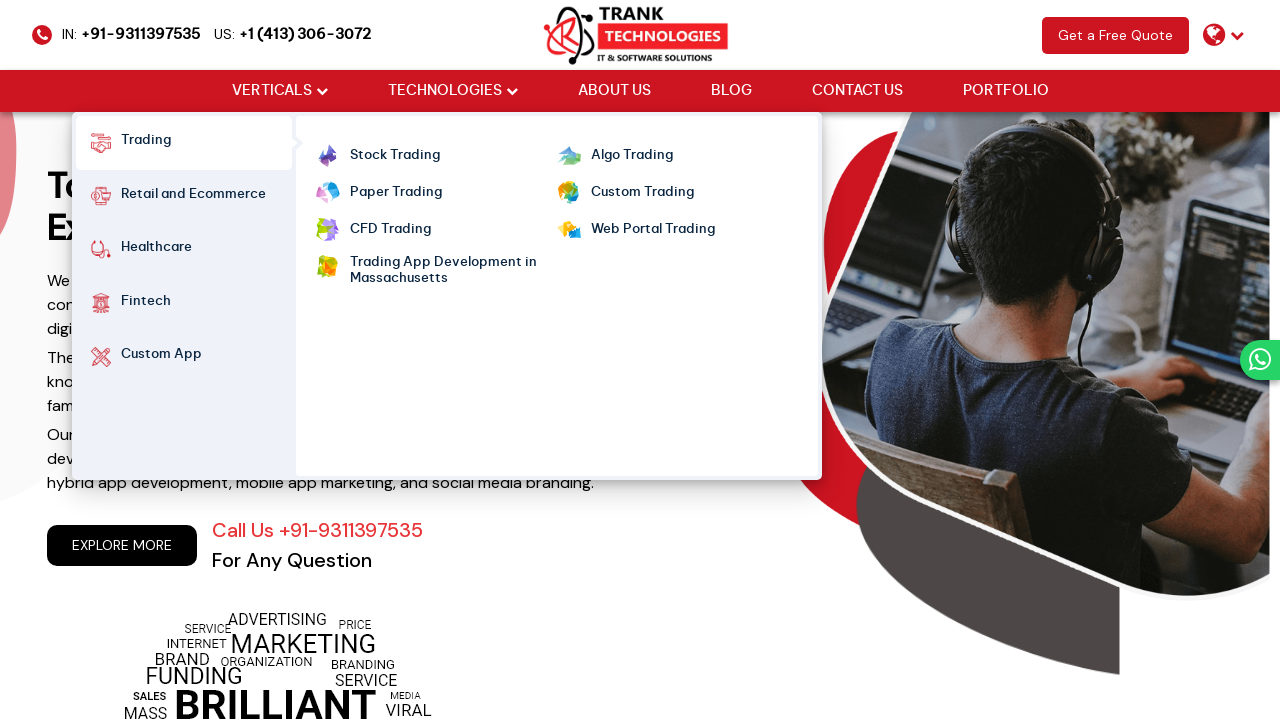

Hovered over Healthcare option at (156, 250) on xpath=//strong[normalize-space()='Healthcare']
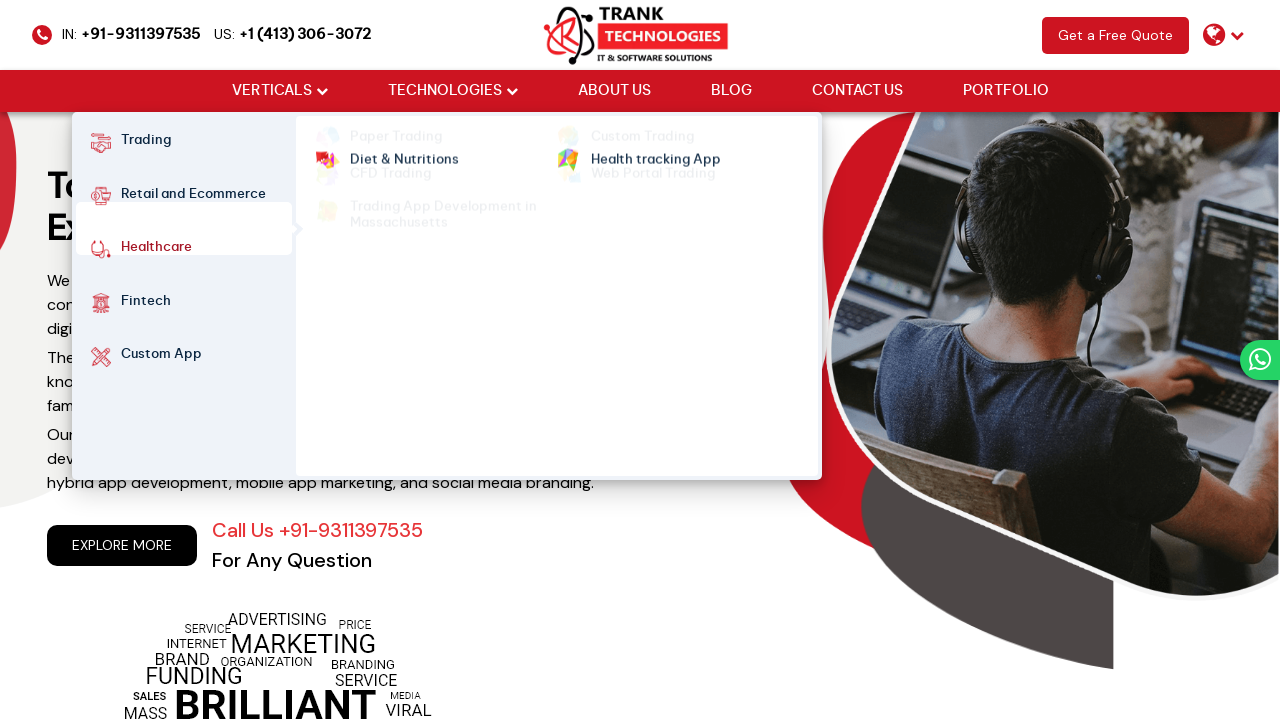

Clicked Healthcare option to navigate to Healthcare page at (156, 250) on xpath=//strong[normalize-space()='Healthcare']
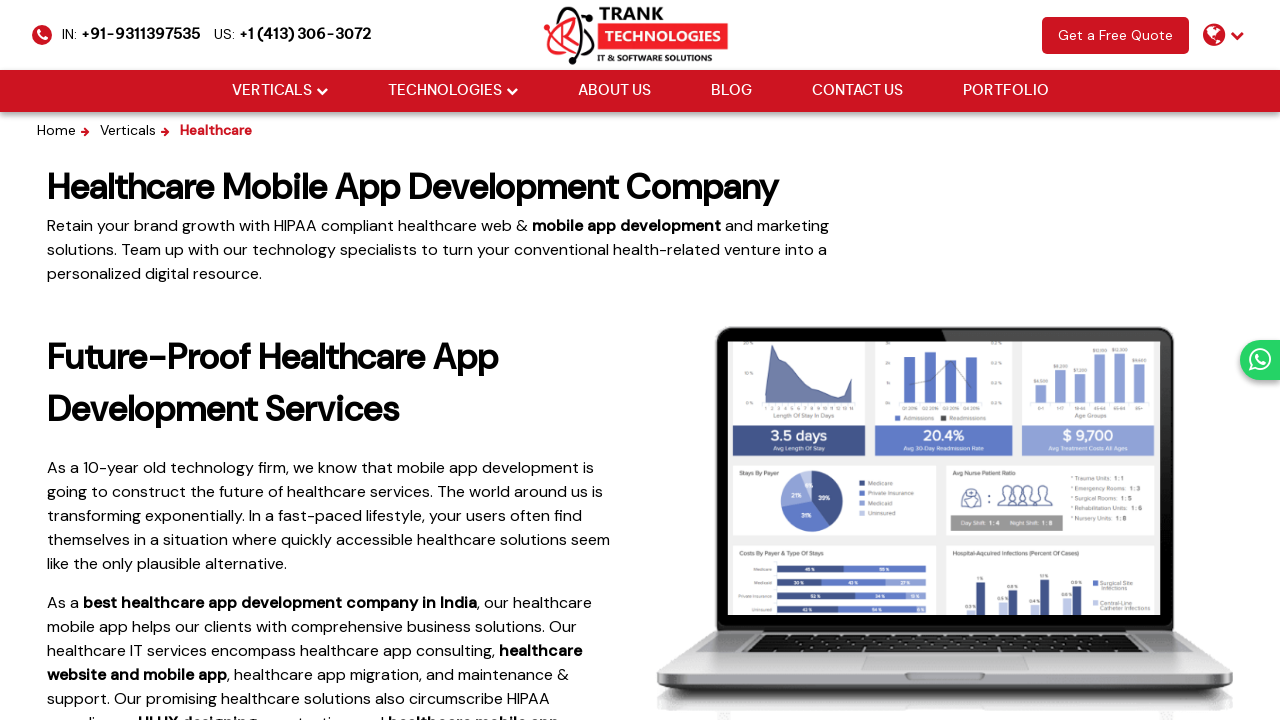

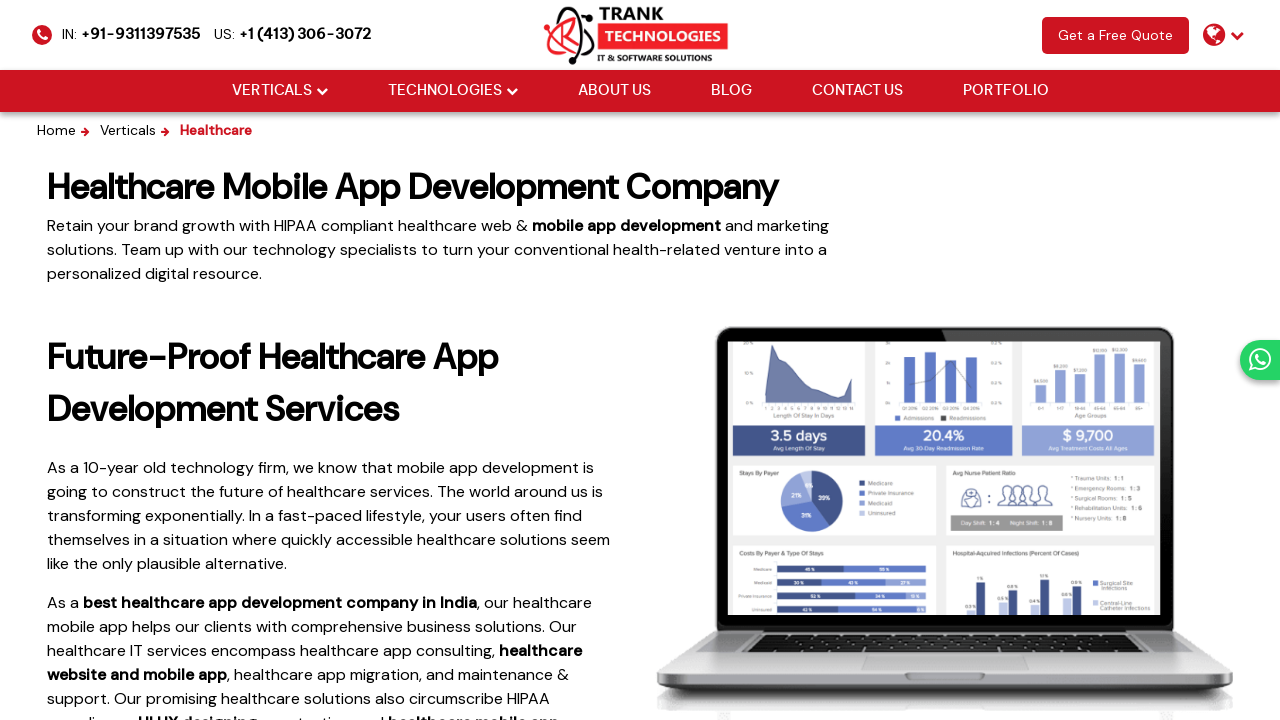